Navigates to Adactin Hotel App and clicks on the iOS app download button, opening a new window

Starting URL: https://adactinhotelapp.com/

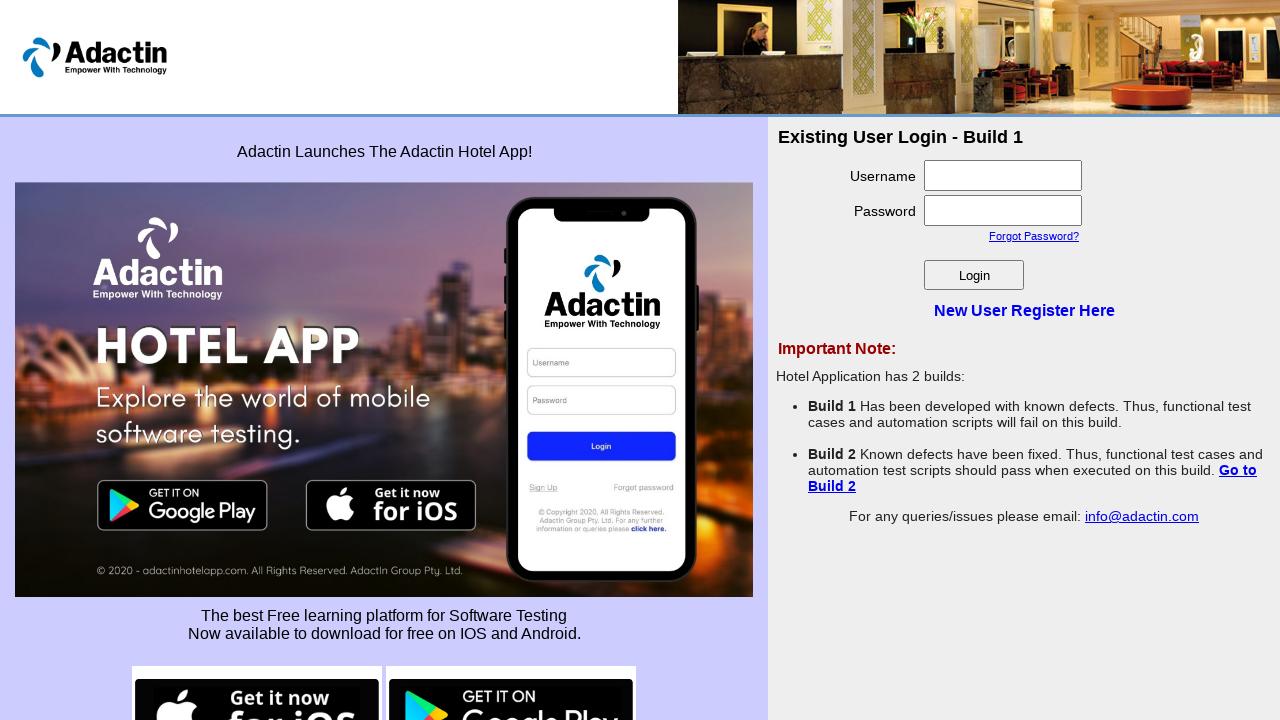

Clicked on the iOS app download button at (257, 670) on xpath=//img[contains(@src,'ios-button')]
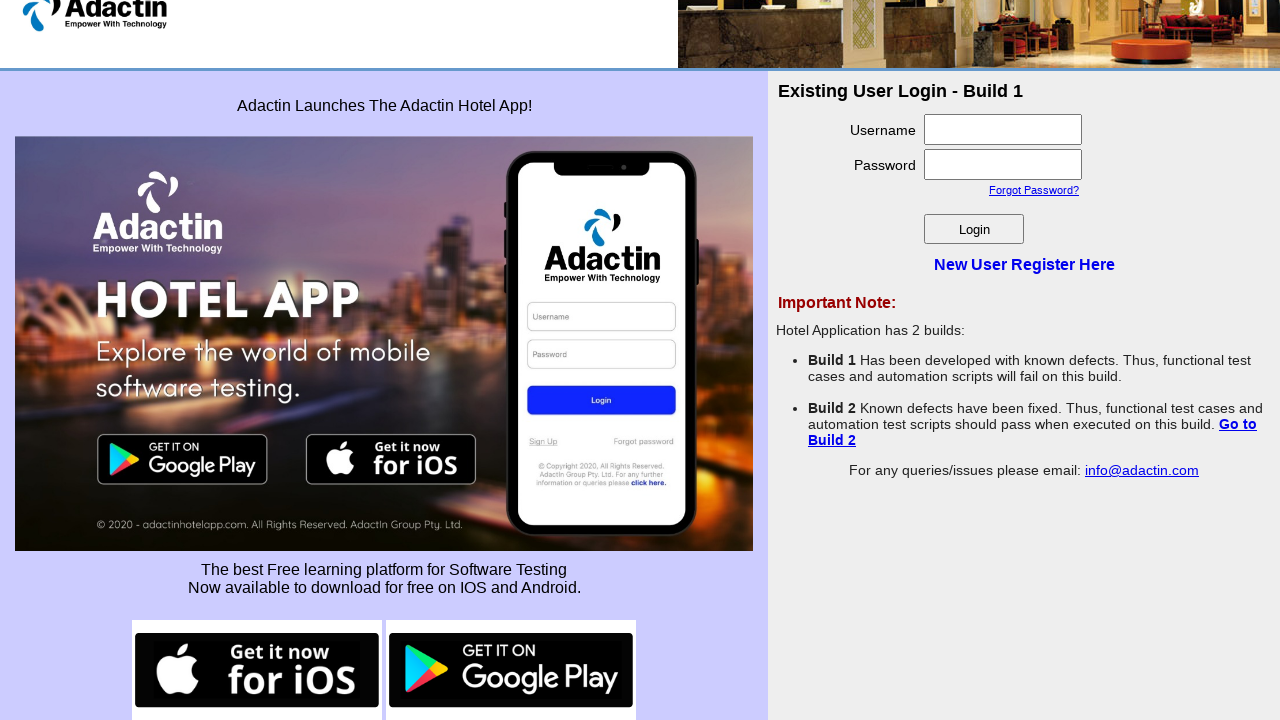

Waited 3 seconds for new window to open
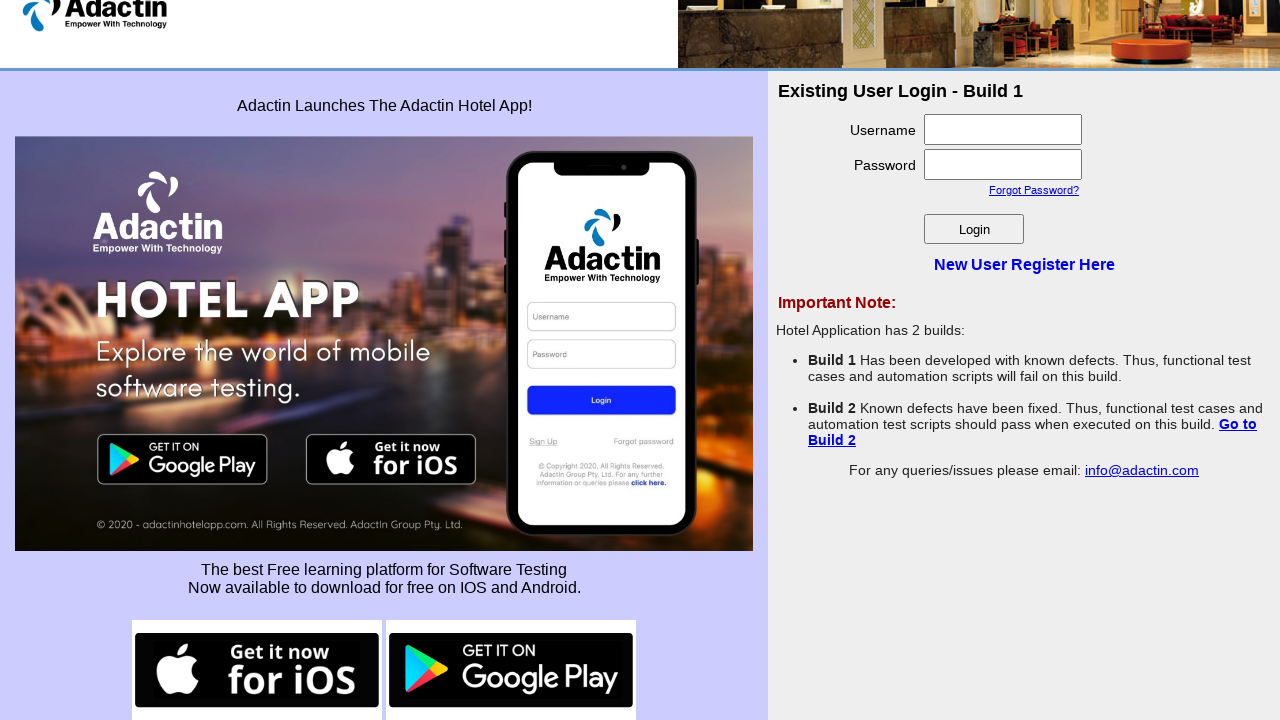

Retrieved all open pages - count: 2
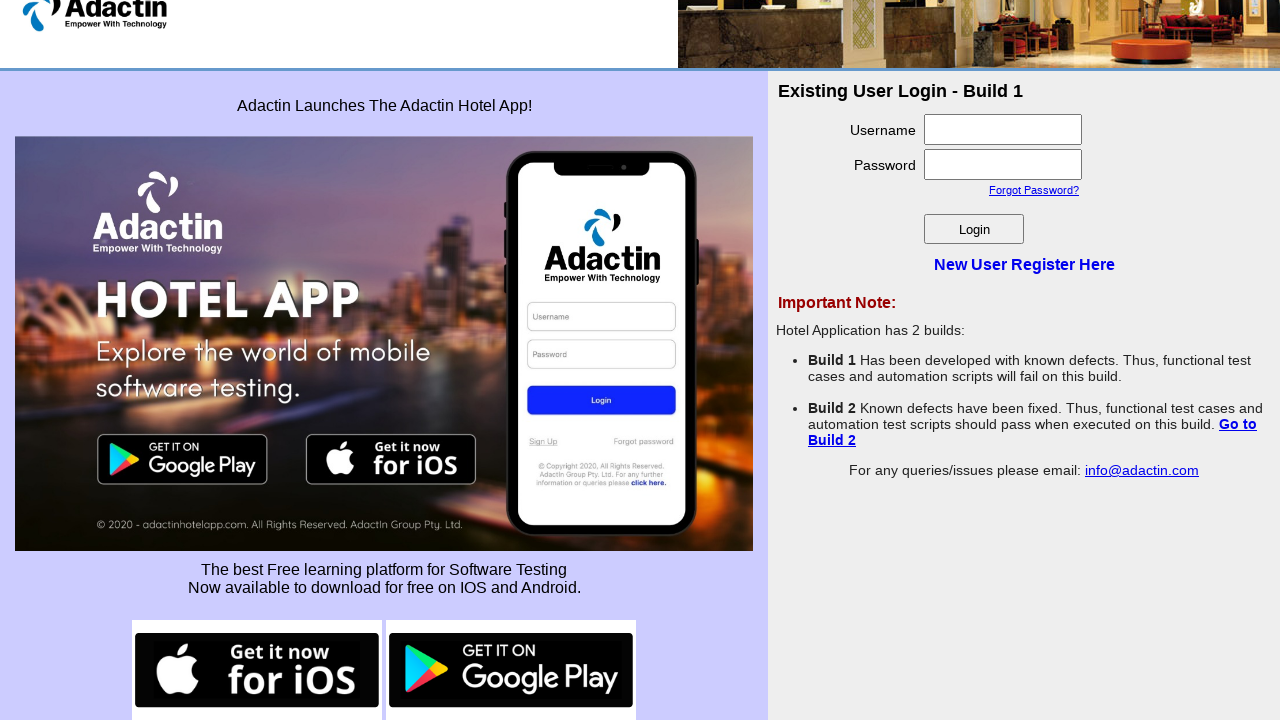

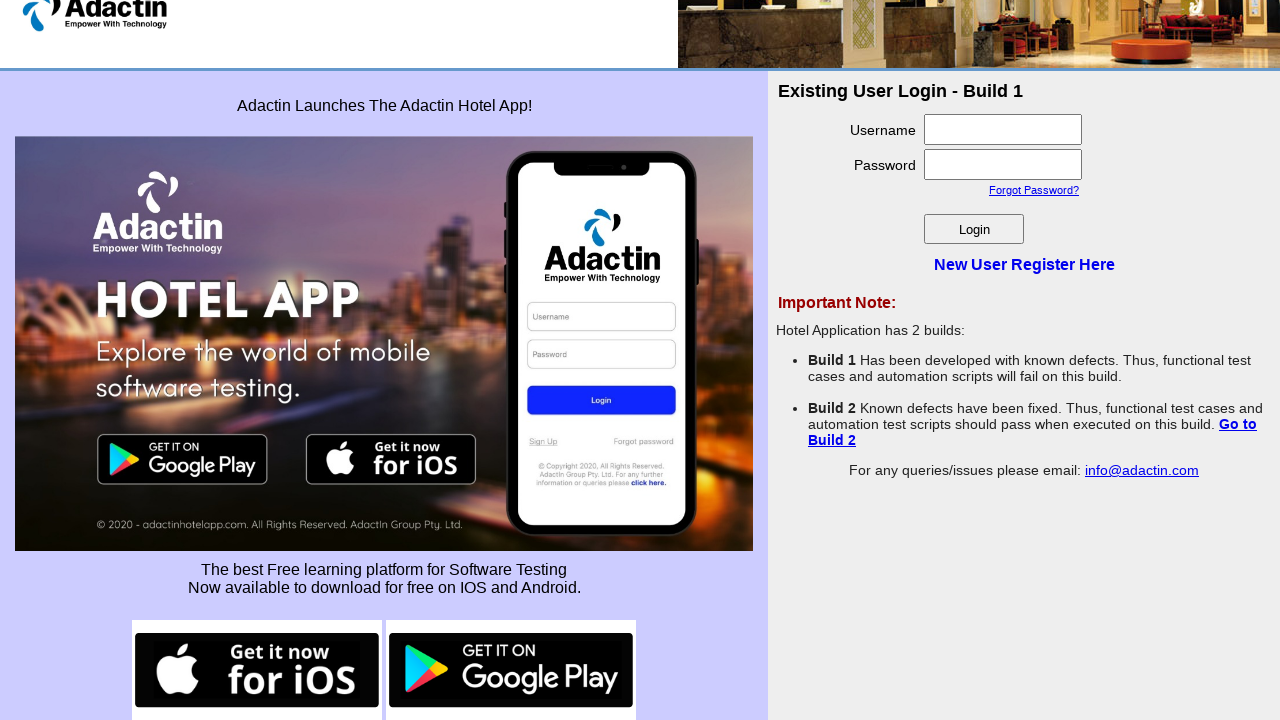